Tests JavaScript confirmation alert handling by clicking a button to trigger an alert, accepting the alert, and verifying the result message on the page.

Starting URL: http://the-internet.herokuapp.com/javascript_alerts

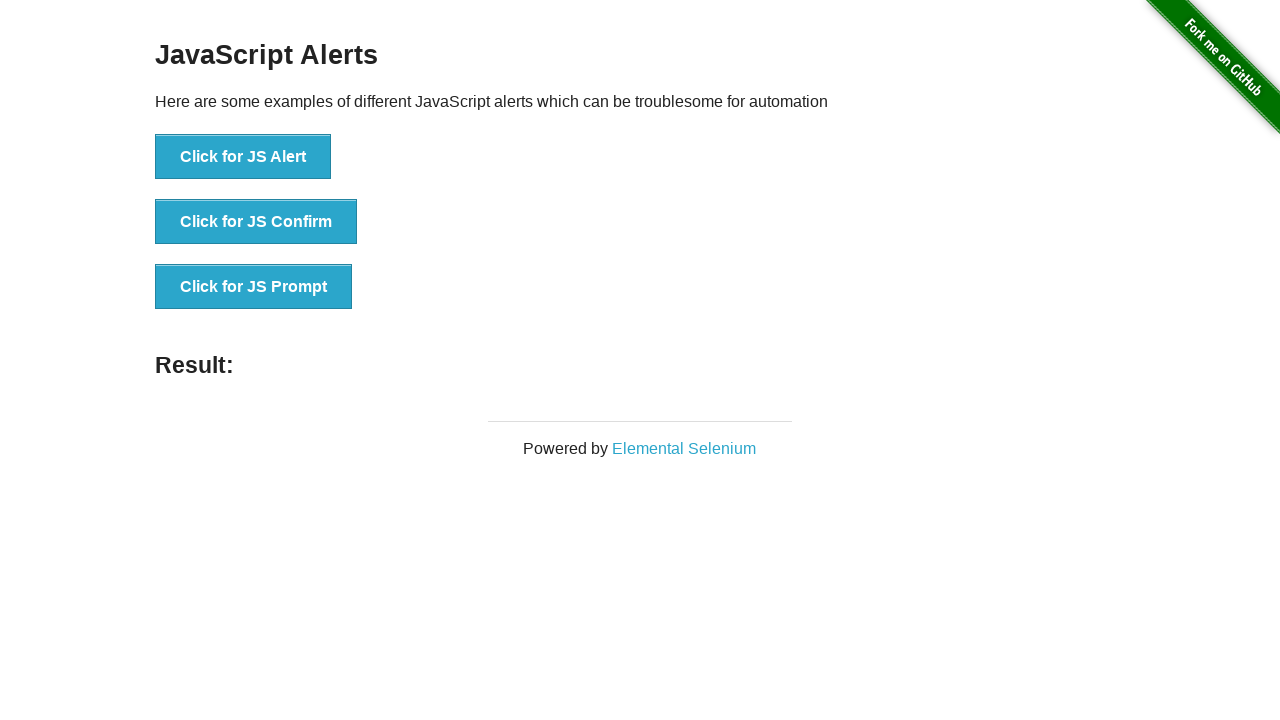

Clicked the second button to trigger JavaScript confirmation alert at (256, 222) on button >> nth=1
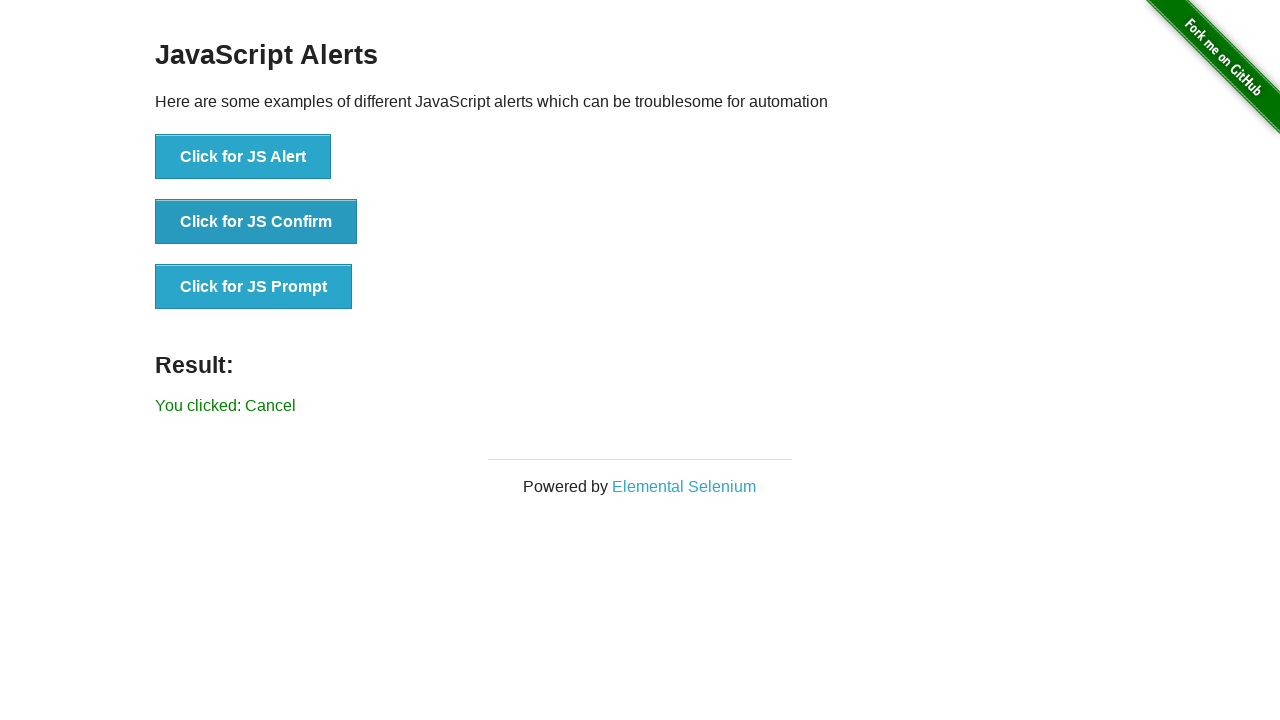

Set up dialog handler to accept confirmation alerts
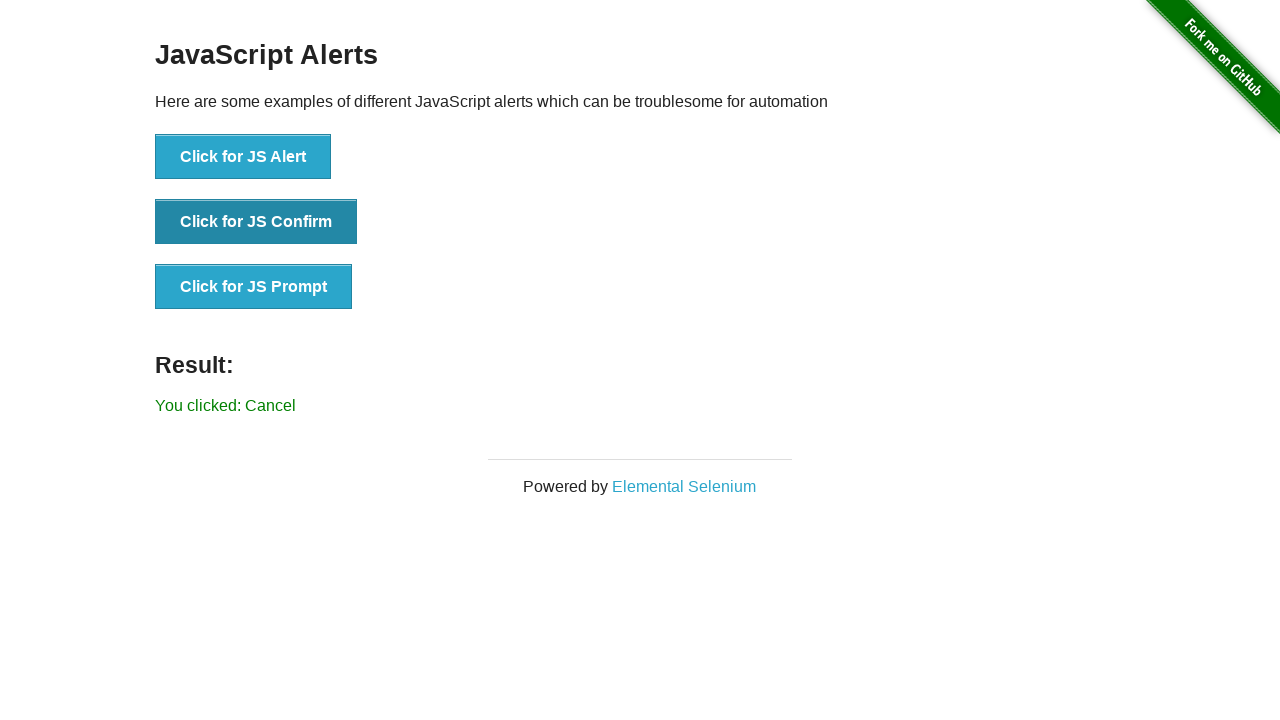

Clicked the second button again to trigger the alert with handler in place at (256, 222) on button >> nth=1
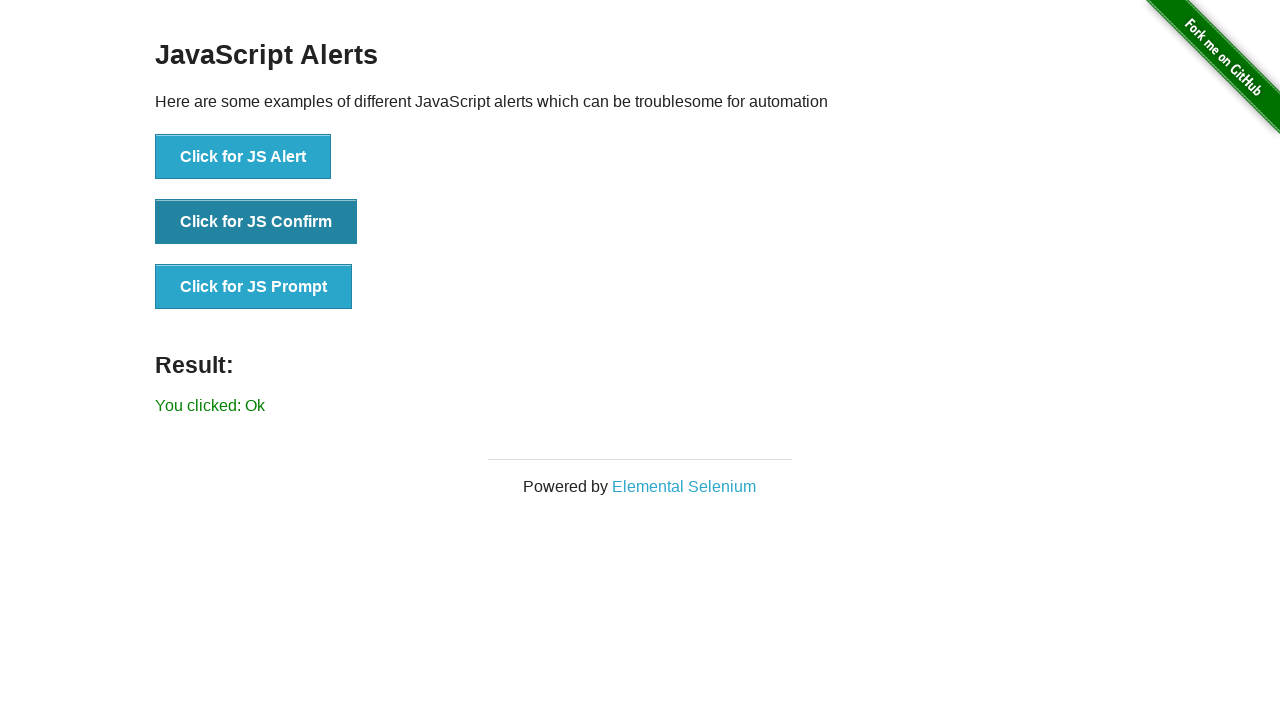

Waited for result message to appear
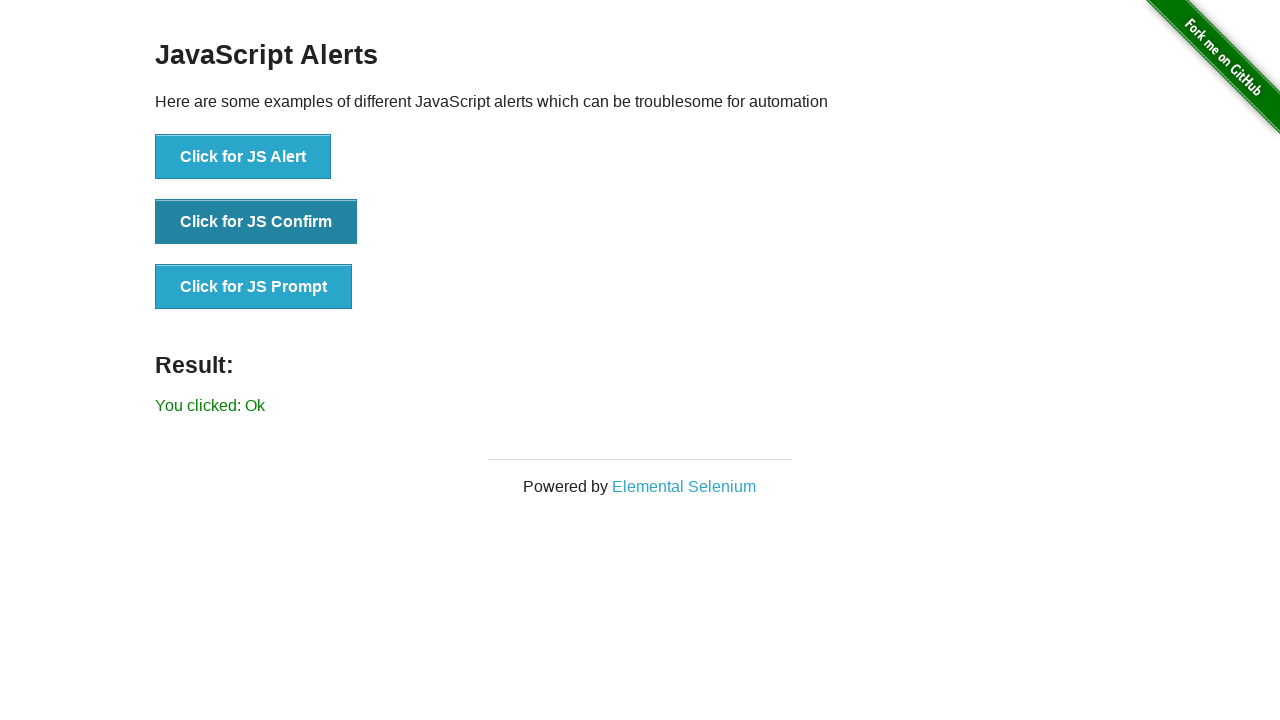

Retrieved result text from page
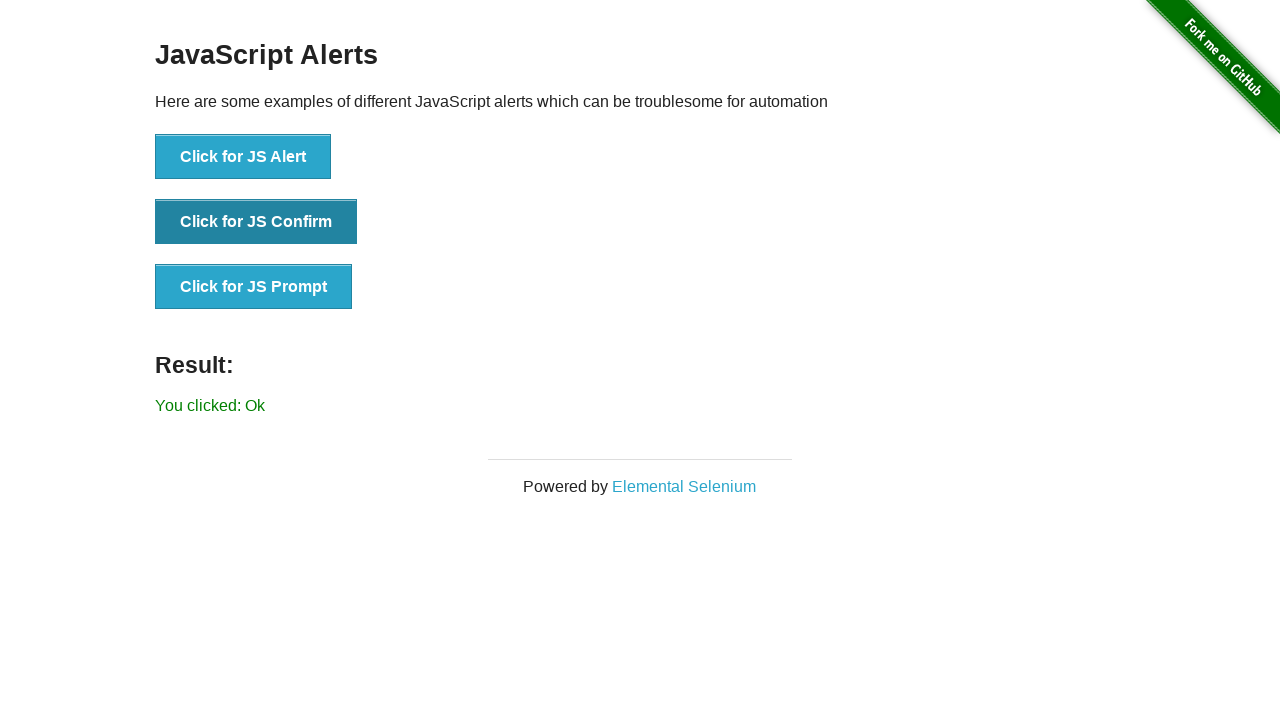

Verified result text matches 'You clicked: Ok'
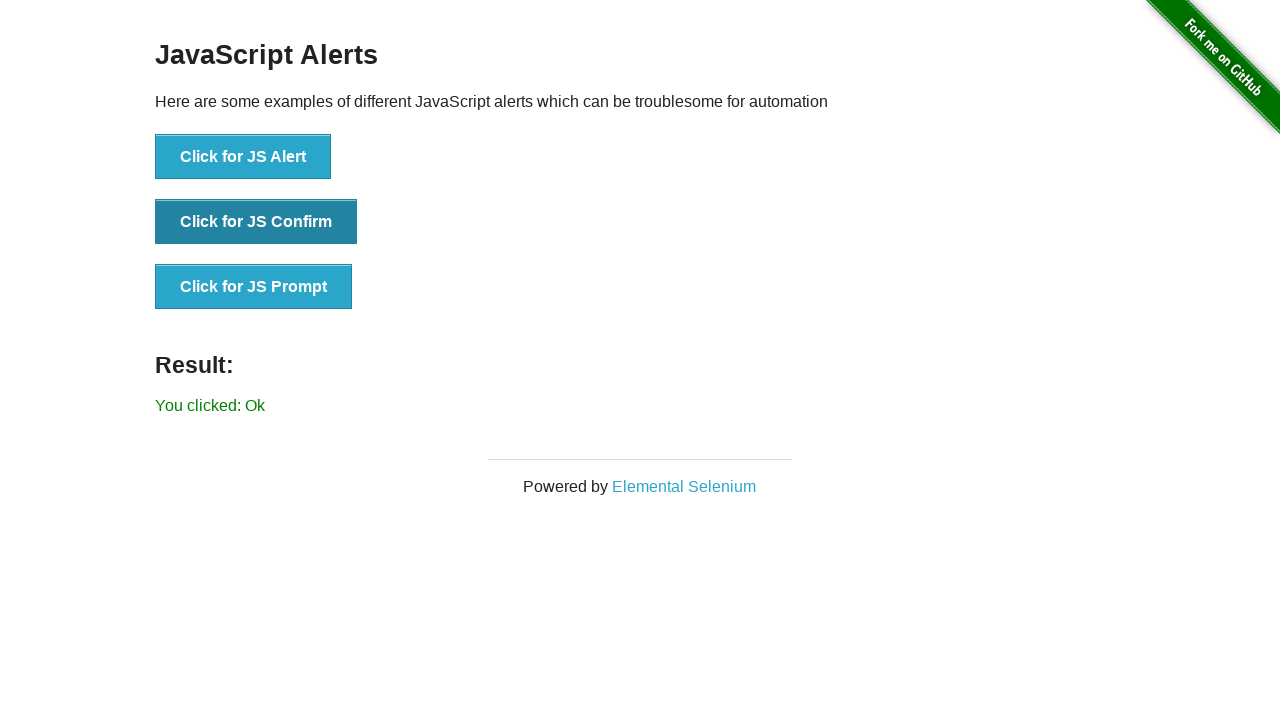

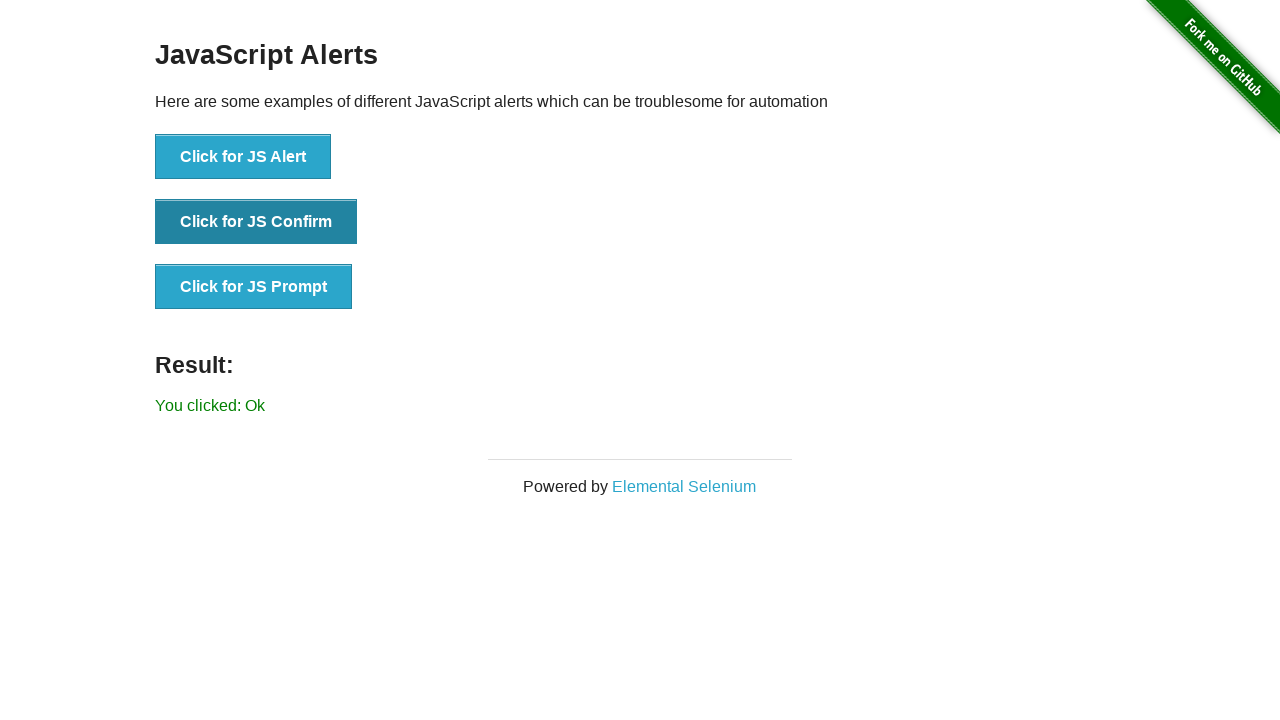